Navigates to a Brazilian exchange rate website and verifies that the exchange rate input field is present on the page.

Starting URL: https://dolarhoje.com/

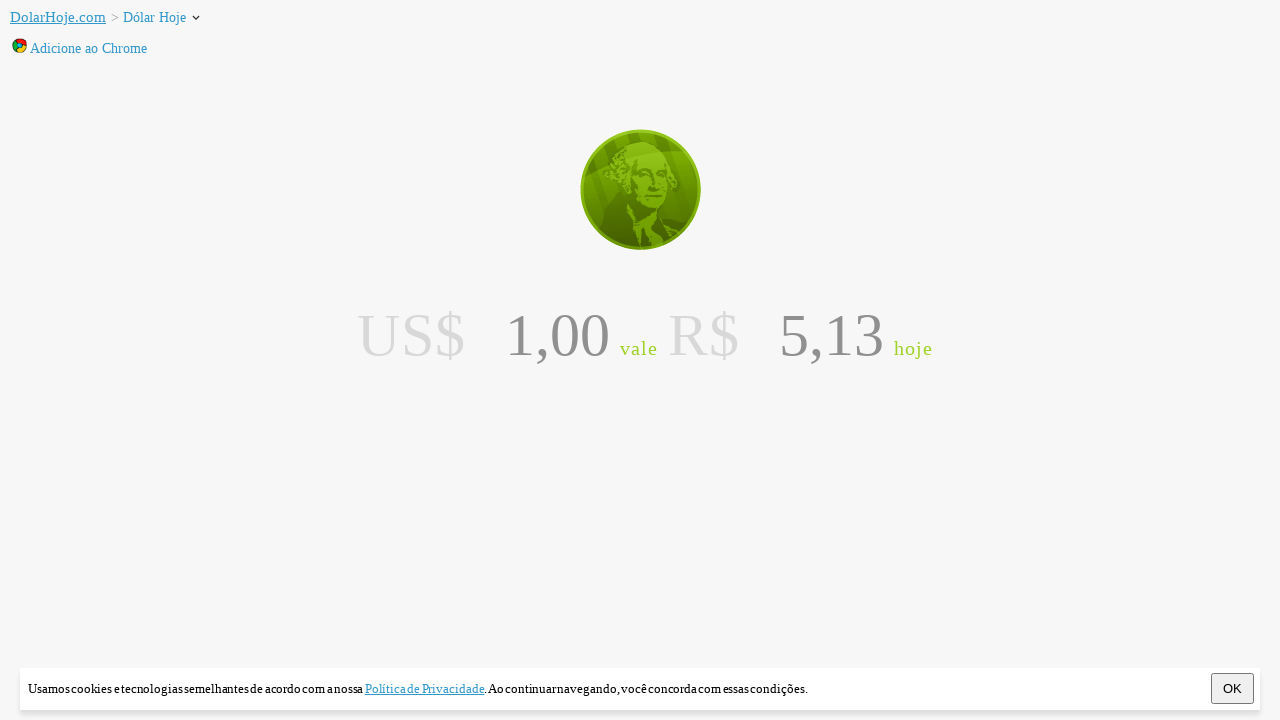

Navigated to Brazilian exchange rate website (https://dolarhoje.com/)
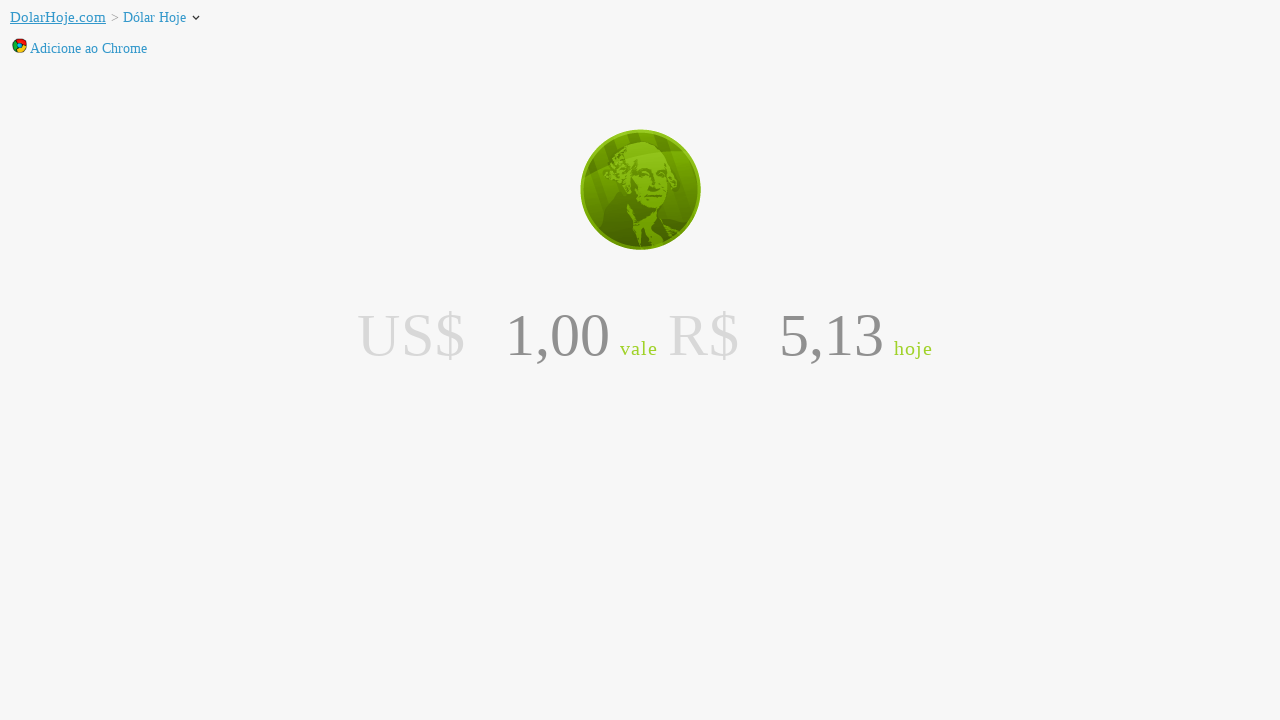

Exchange rate input field (#nacional) is now present on the page
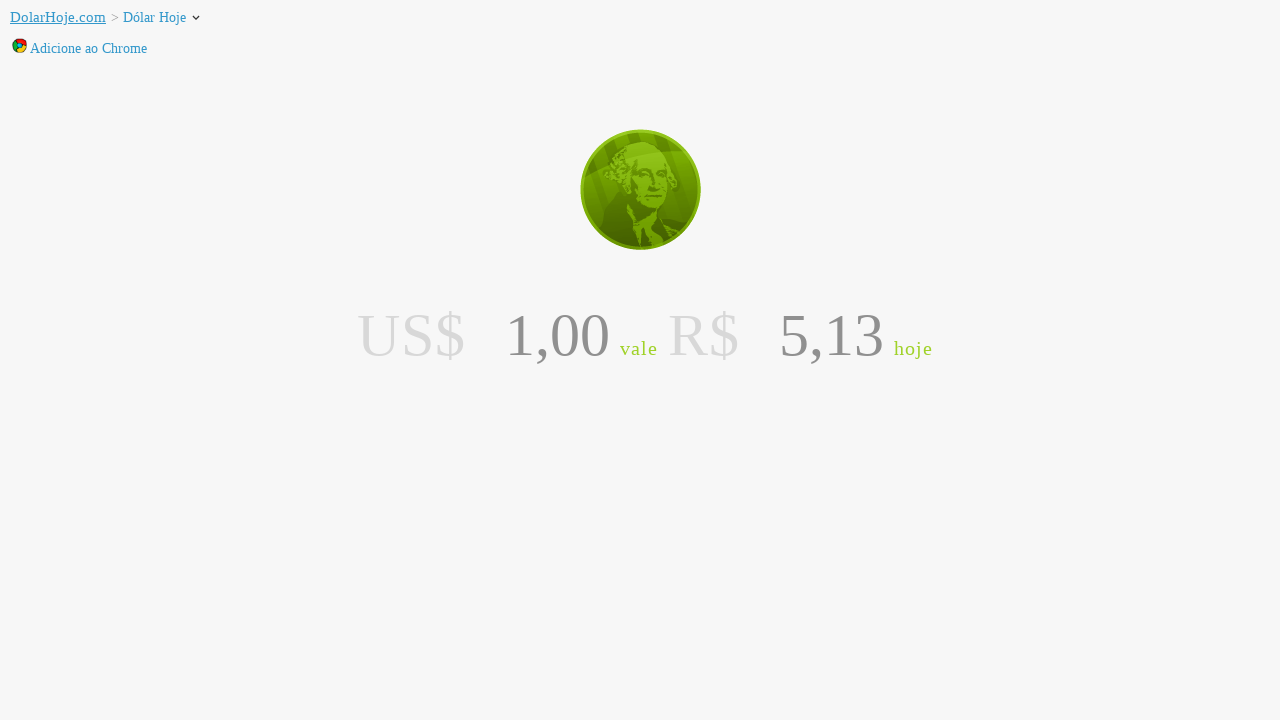

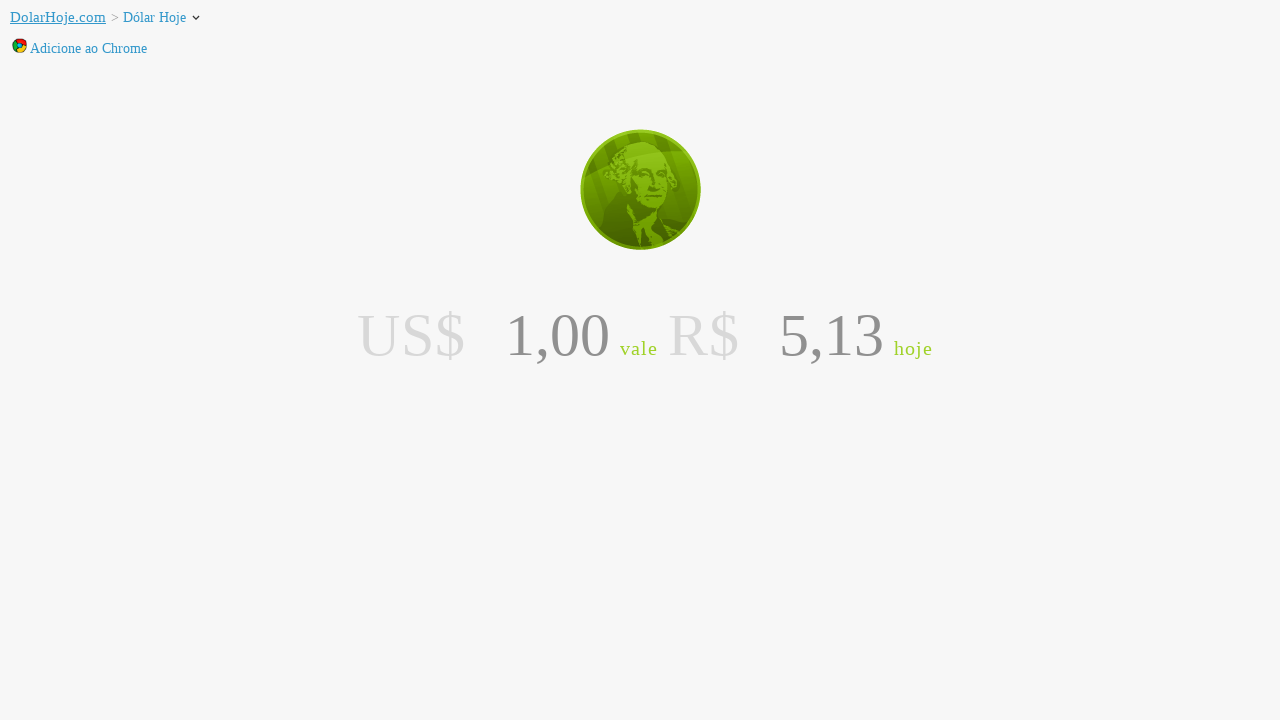